Tests checkbox interactions by navigating to the checkboxes page and toggling both checkboxes.

Starting URL: https://the-internet.herokuapp.com/

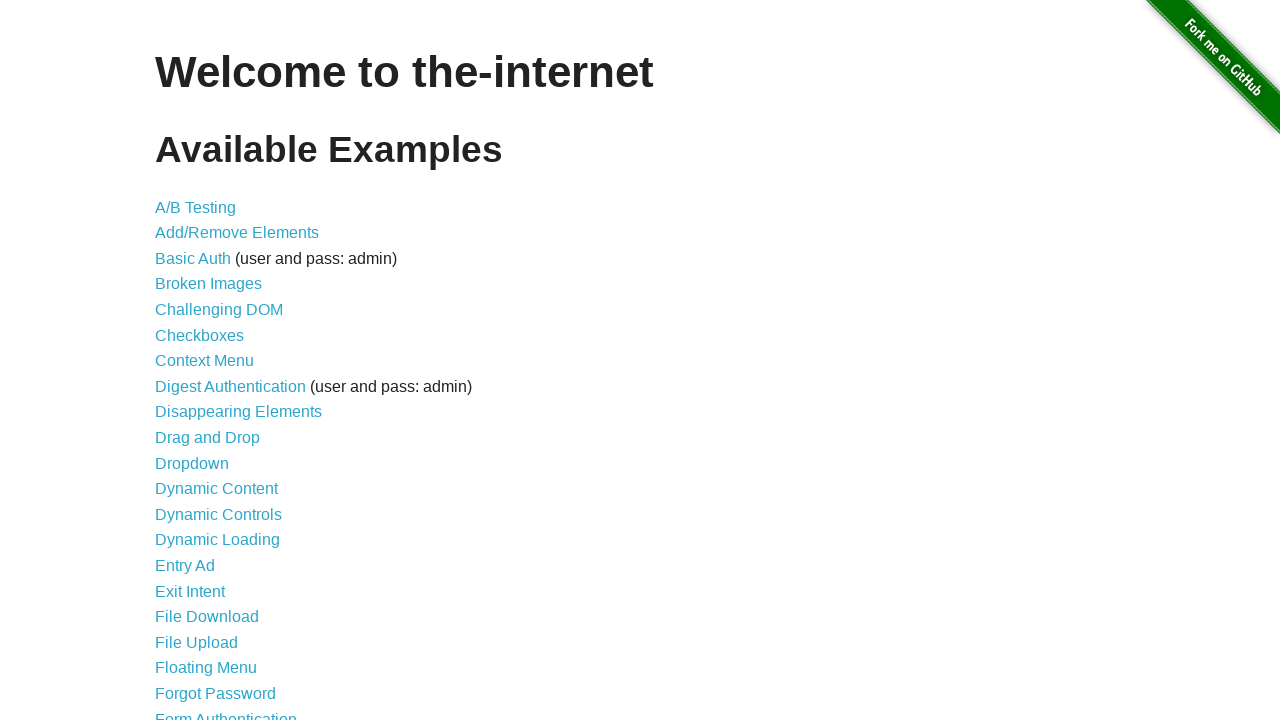

Clicked on Checkboxes link to navigate to checkboxes page at (200, 335) on xpath=//a[@href='/checkboxes']
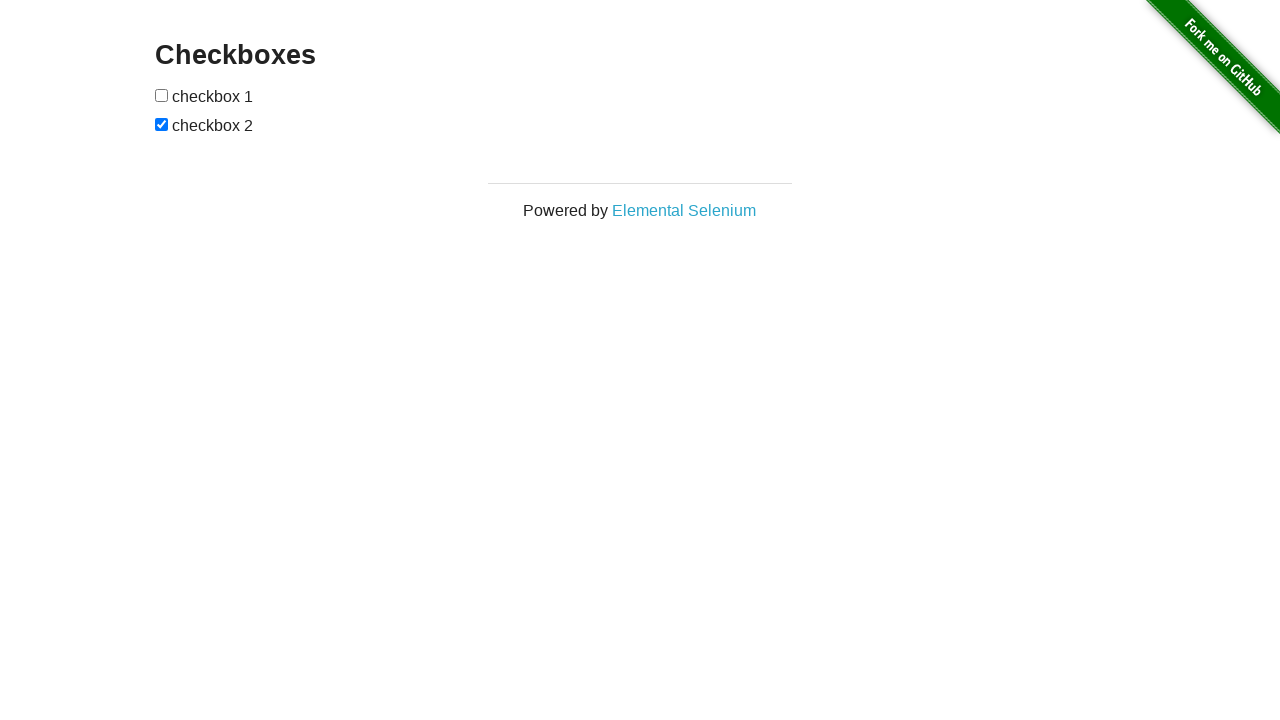

Located first checkbox element
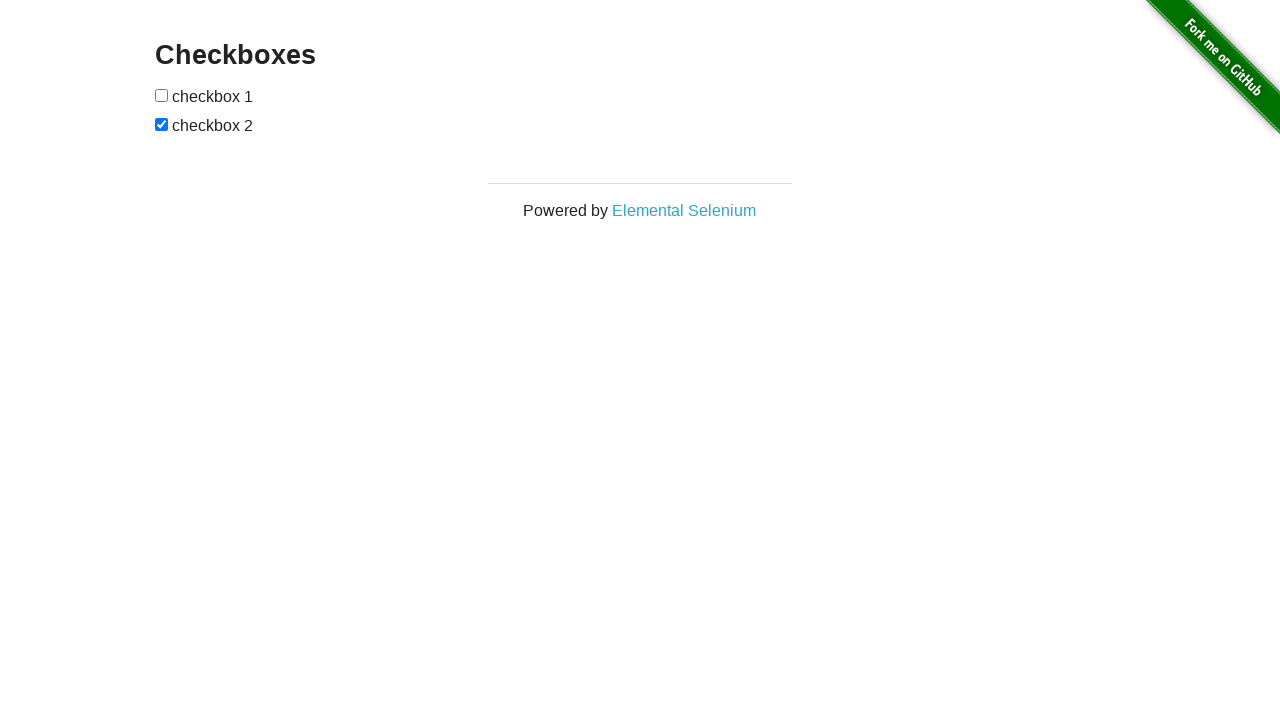

Located second checkbox element
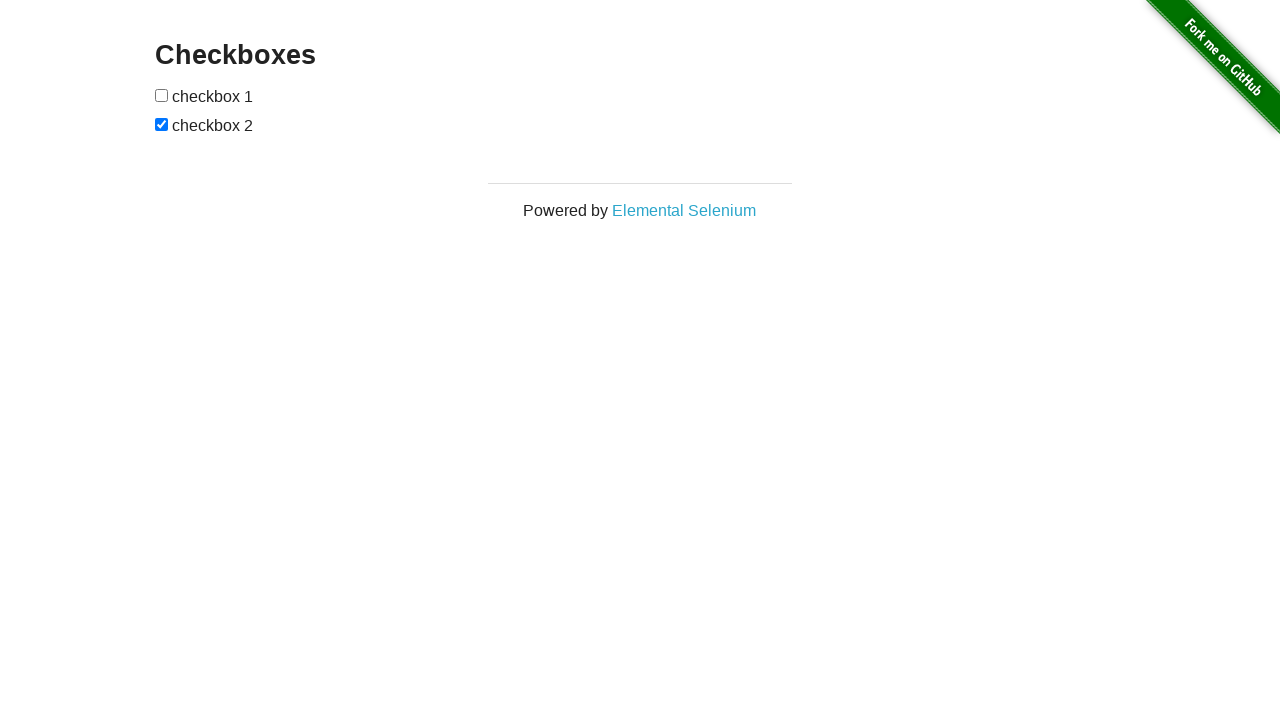

Clicked first checkbox to check it at (162, 95) on (//input[@type='checkbox'])[1]
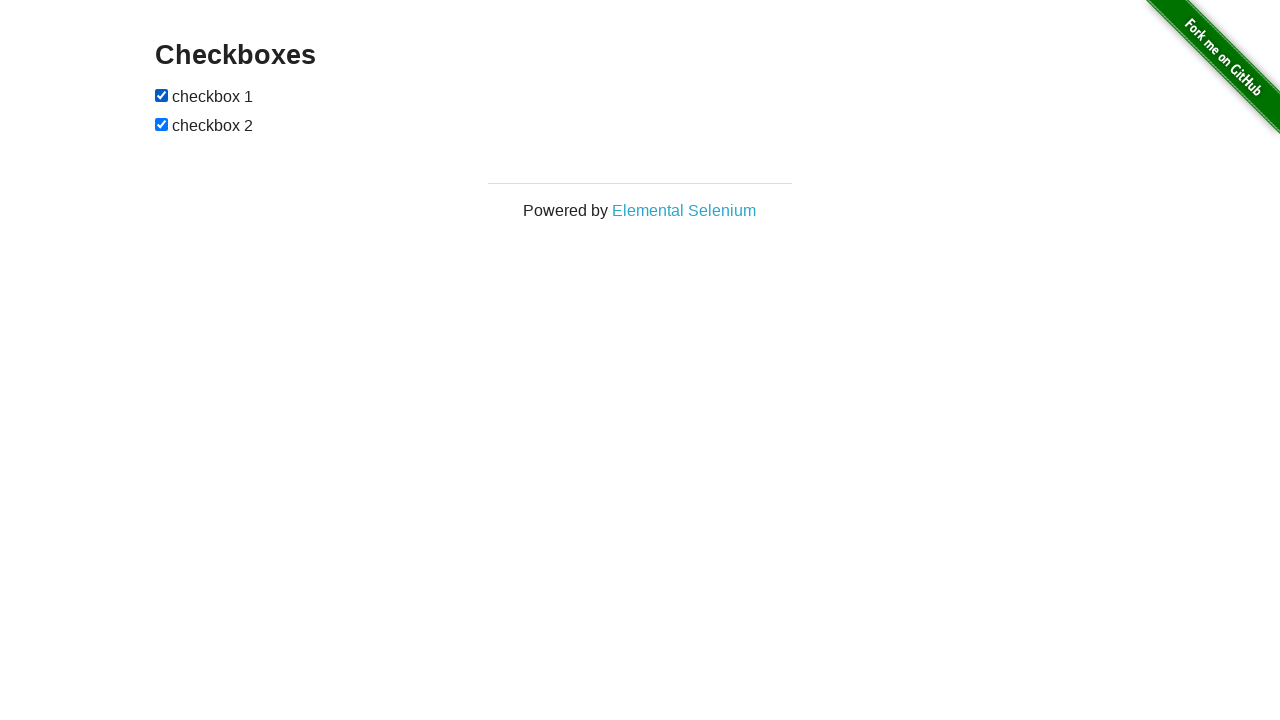

Clicked second checkbox to uncheck it at (162, 124) on (//input[@type='checkbox'])[2]
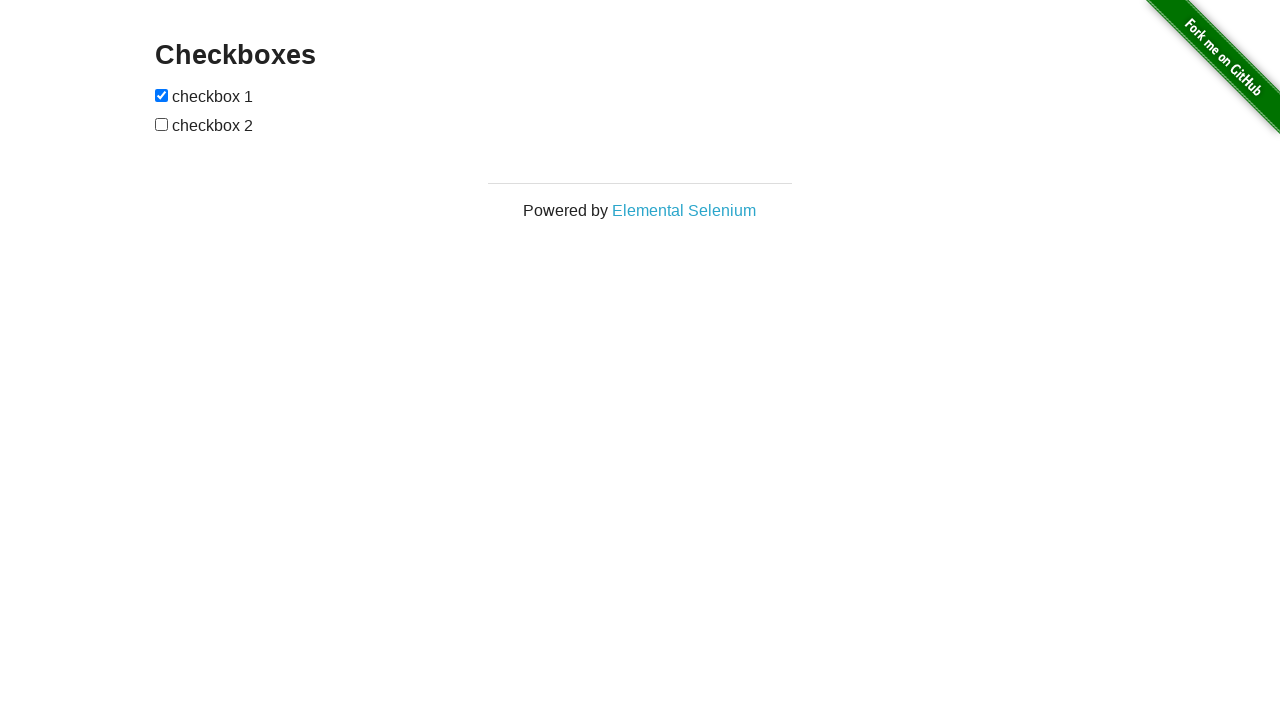

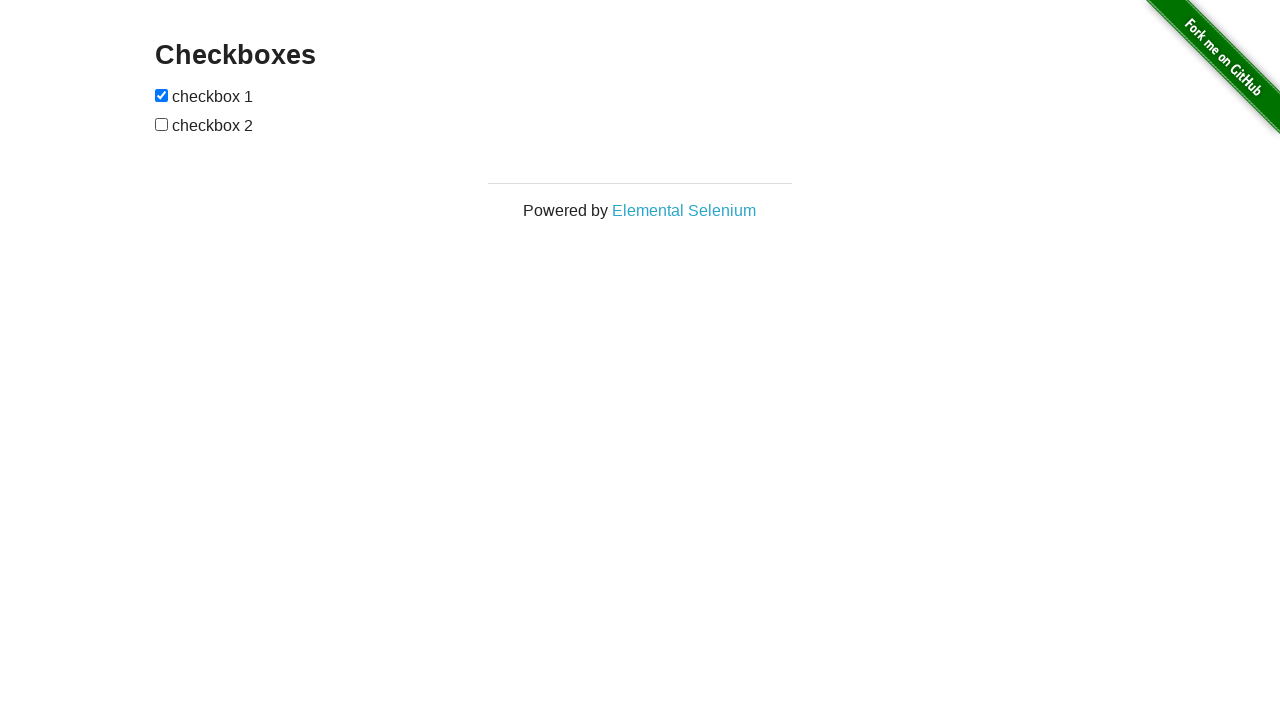